Navigates to Greens Technology page and hovers over the address heading element

Starting URL: https://greenstech.in/selenium-course-content.html

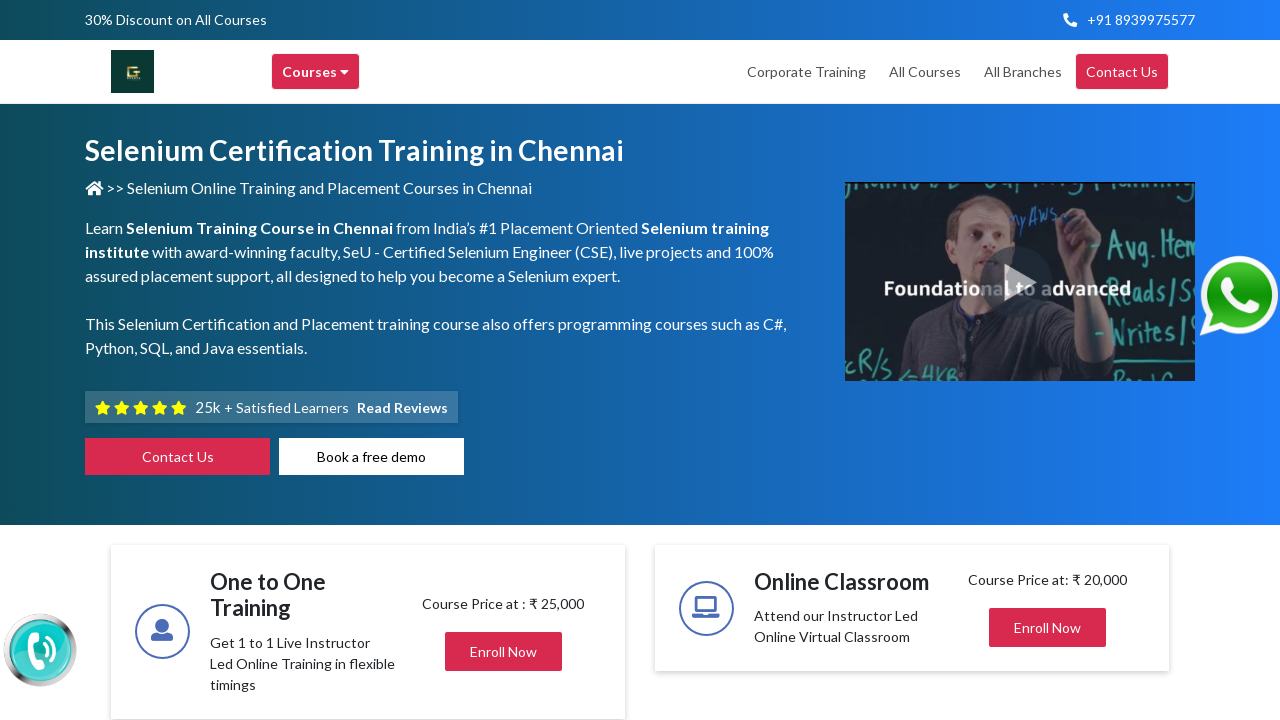

Navigated to Greens Technology Selenium course content page
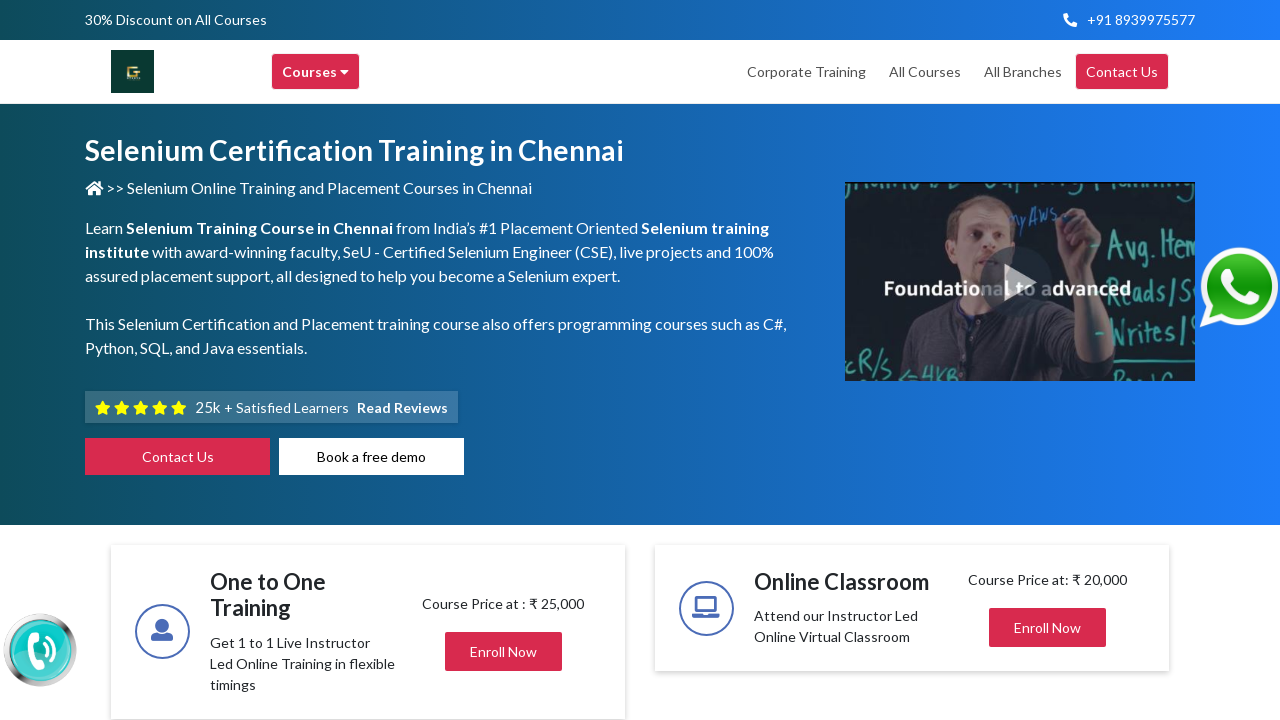

Address heading element with 'Greens' text is visible and loaded
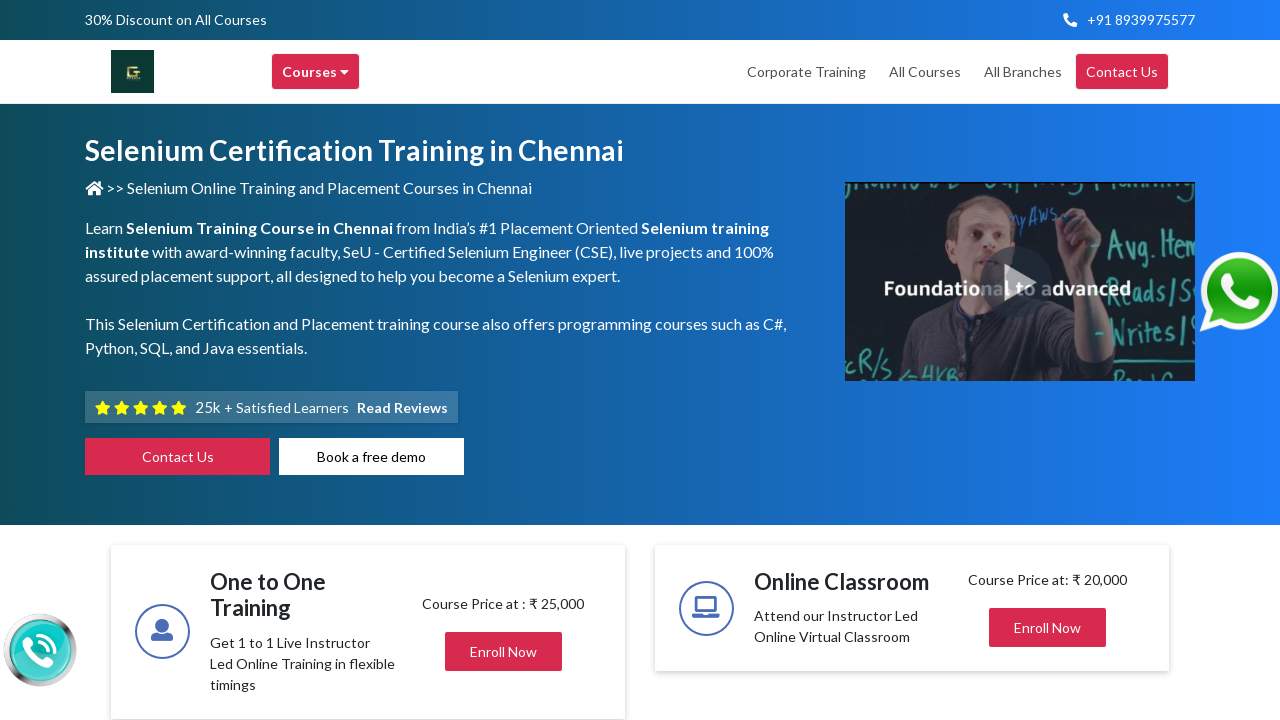

Hovered over the address heading element containing 'Greens' text at (232, 360) on xpath=//h6[contains(text(), 'Greens')]
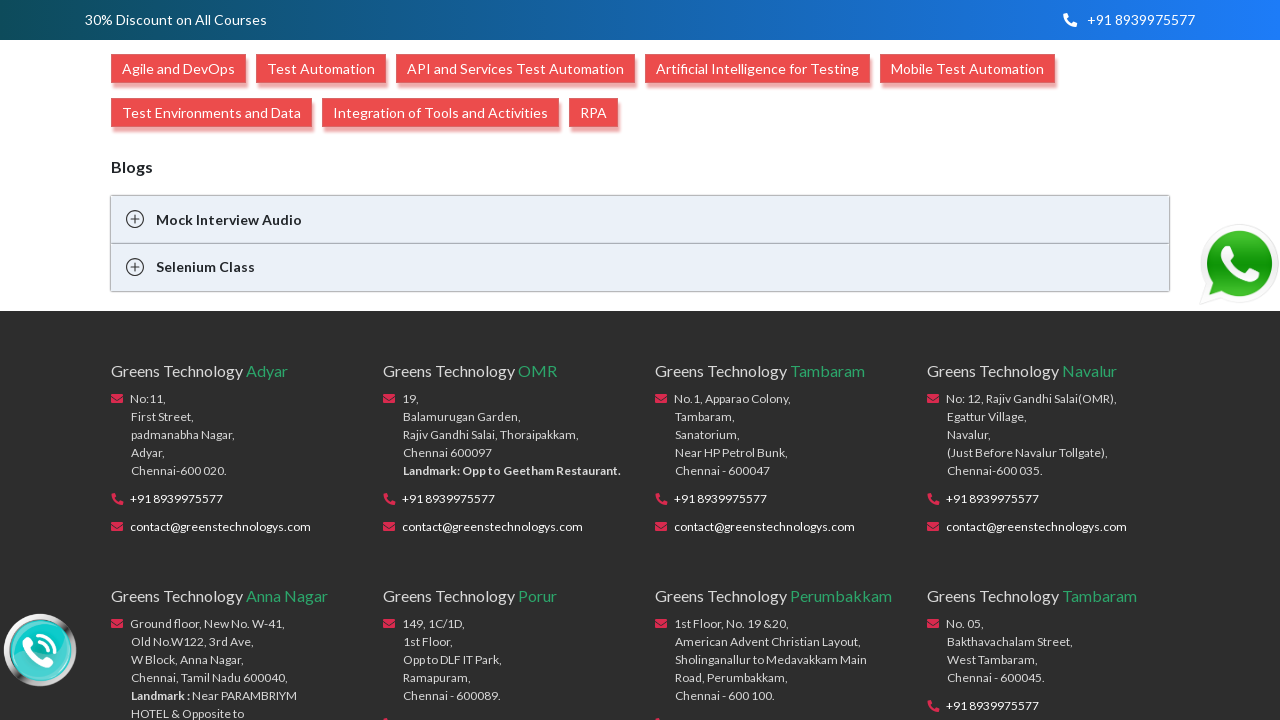

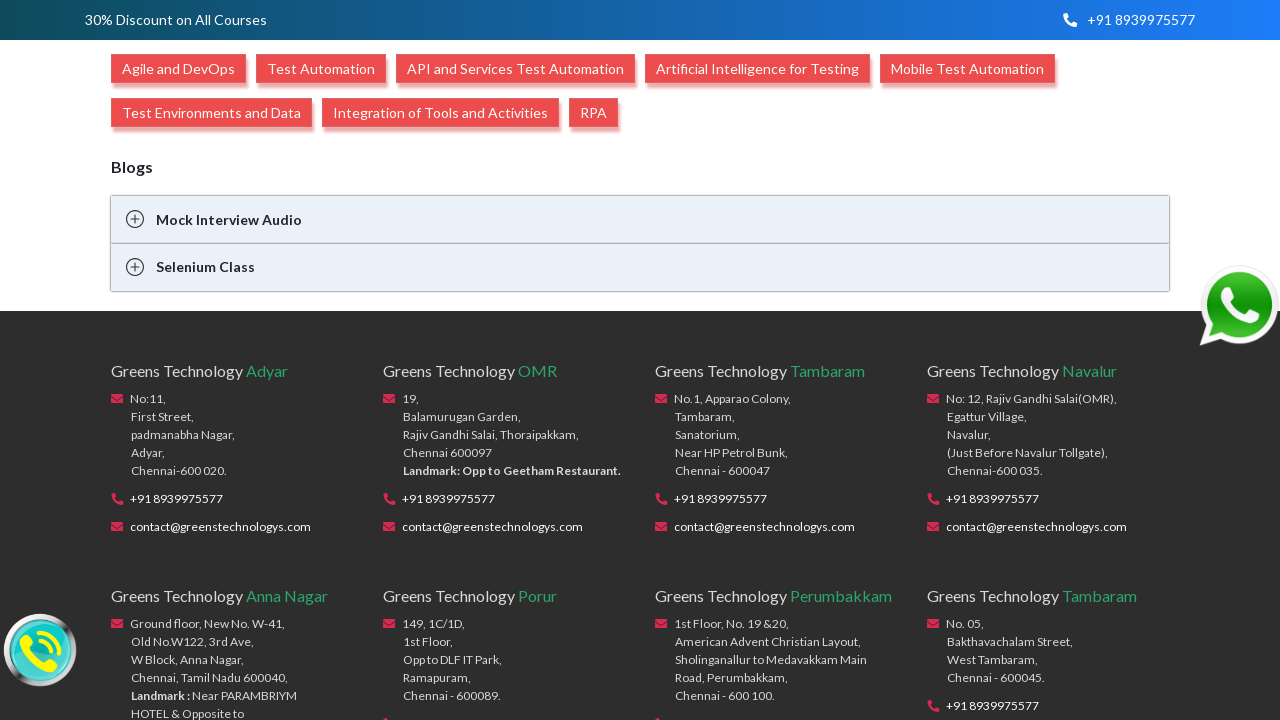